Tests sorting a data table with attribute selectors by clicking the dues column header to sort in ascending order

Starting URL: http://the-internet.herokuapp.com/tables

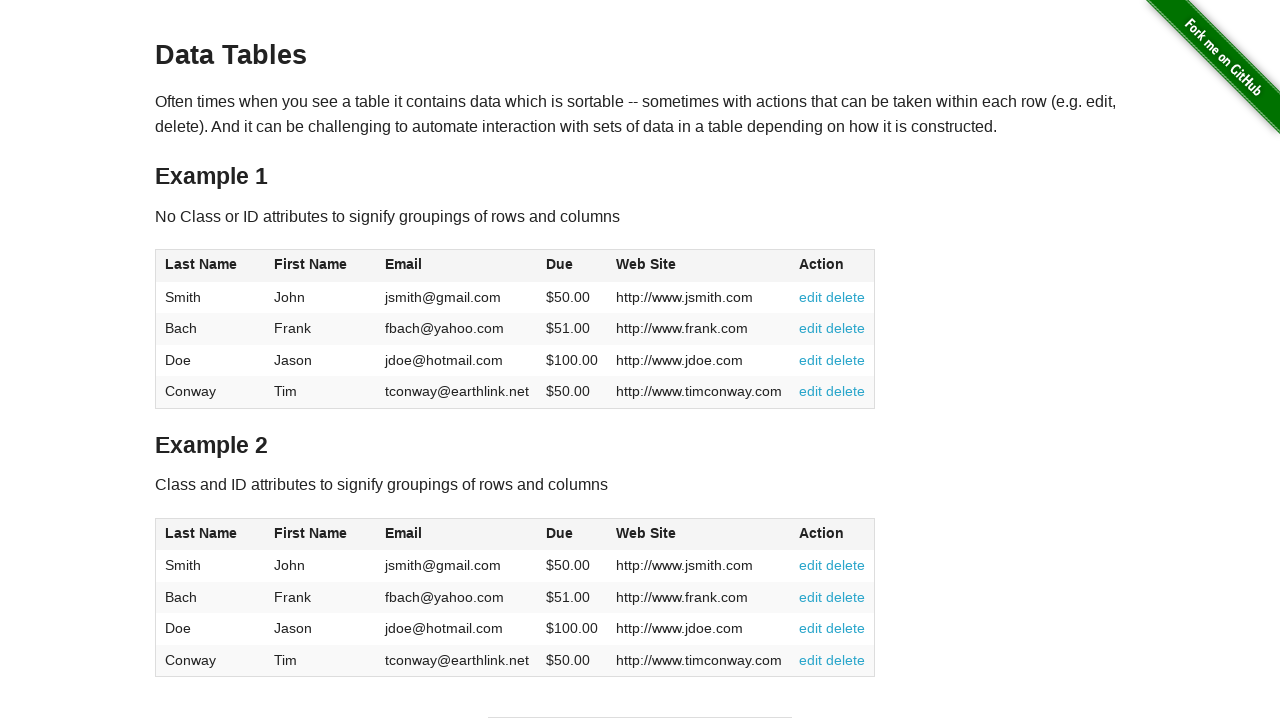

Clicked on the dues column header to sort the data table in ascending order at (560, 533) on #table2 thead .dues
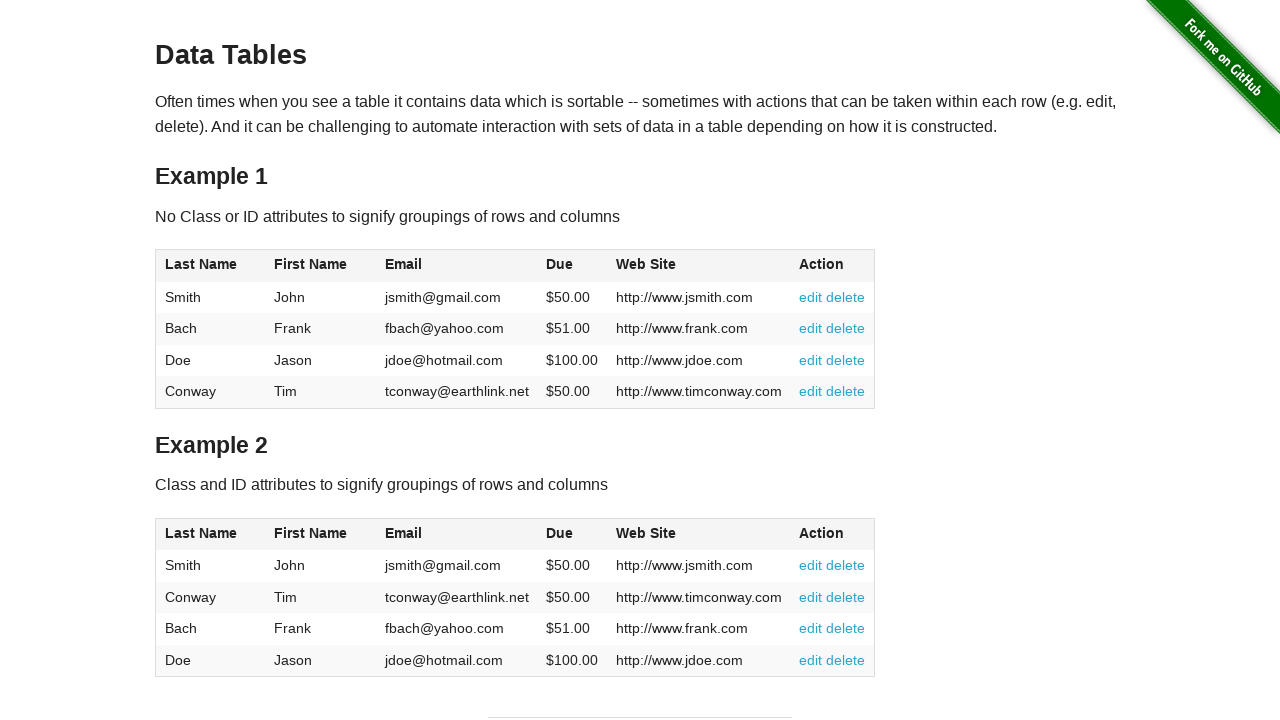

Data table sorted and dues column displayed in ascending order
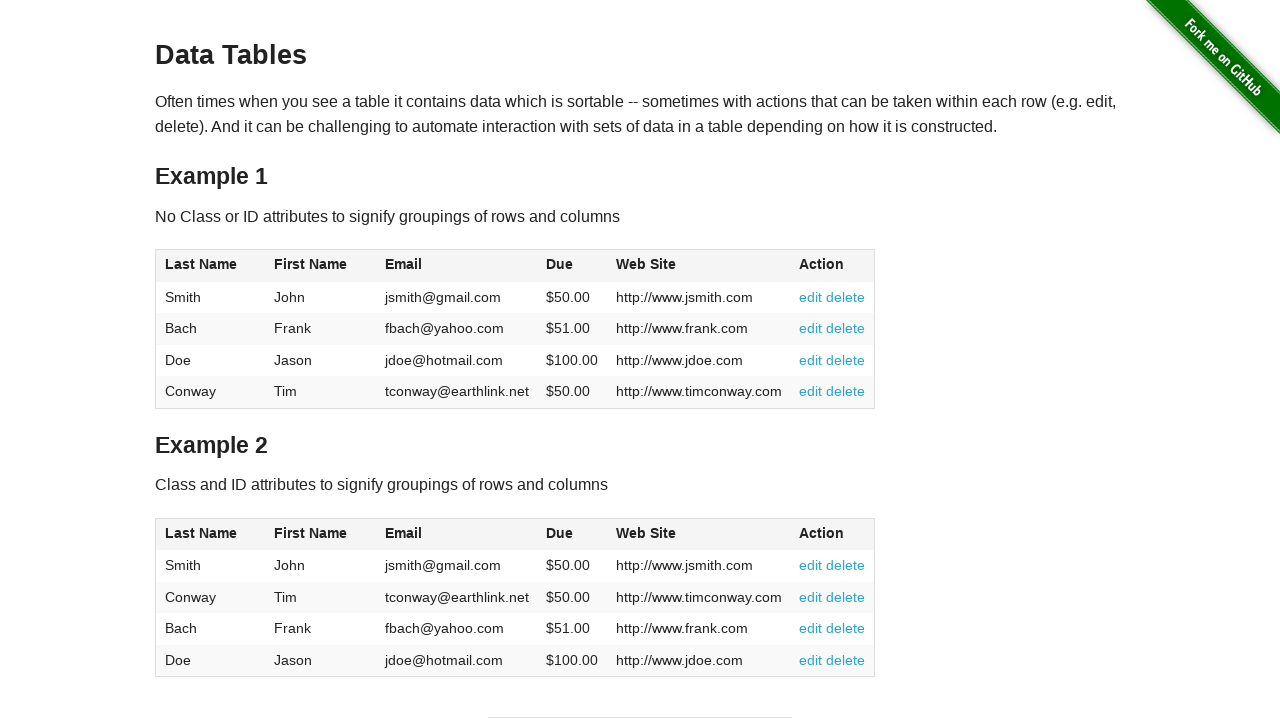

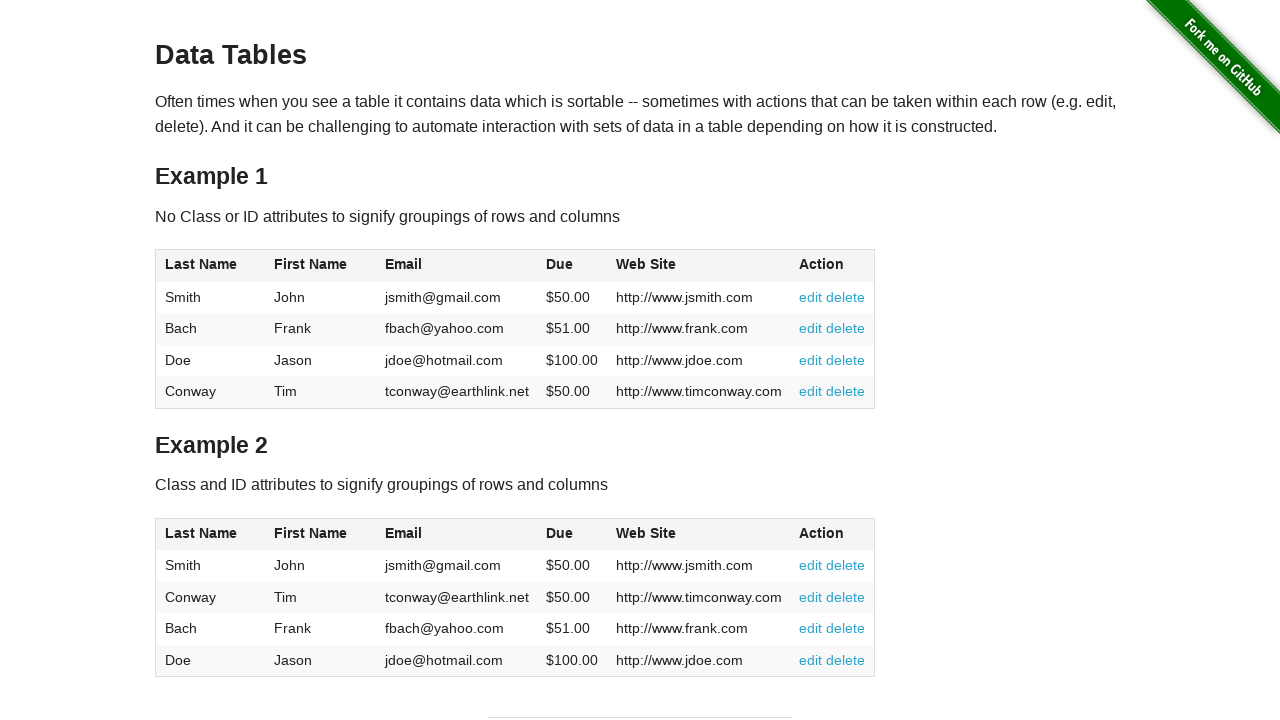